Tests a booking form by waiting for the price to reach $100, clicking book, solving a math problem, and submitting the answer

Starting URL: http://suninjuly.github.io/explicit_wait2.html

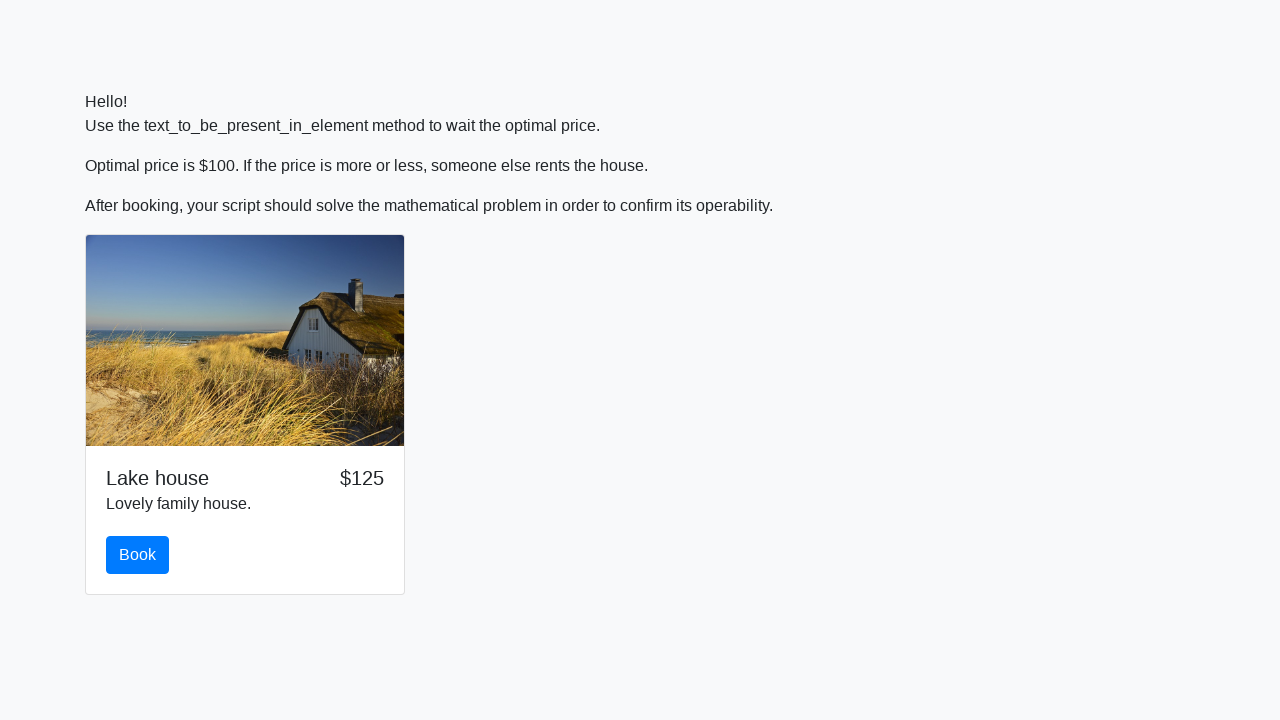

Waited for price to reach $100
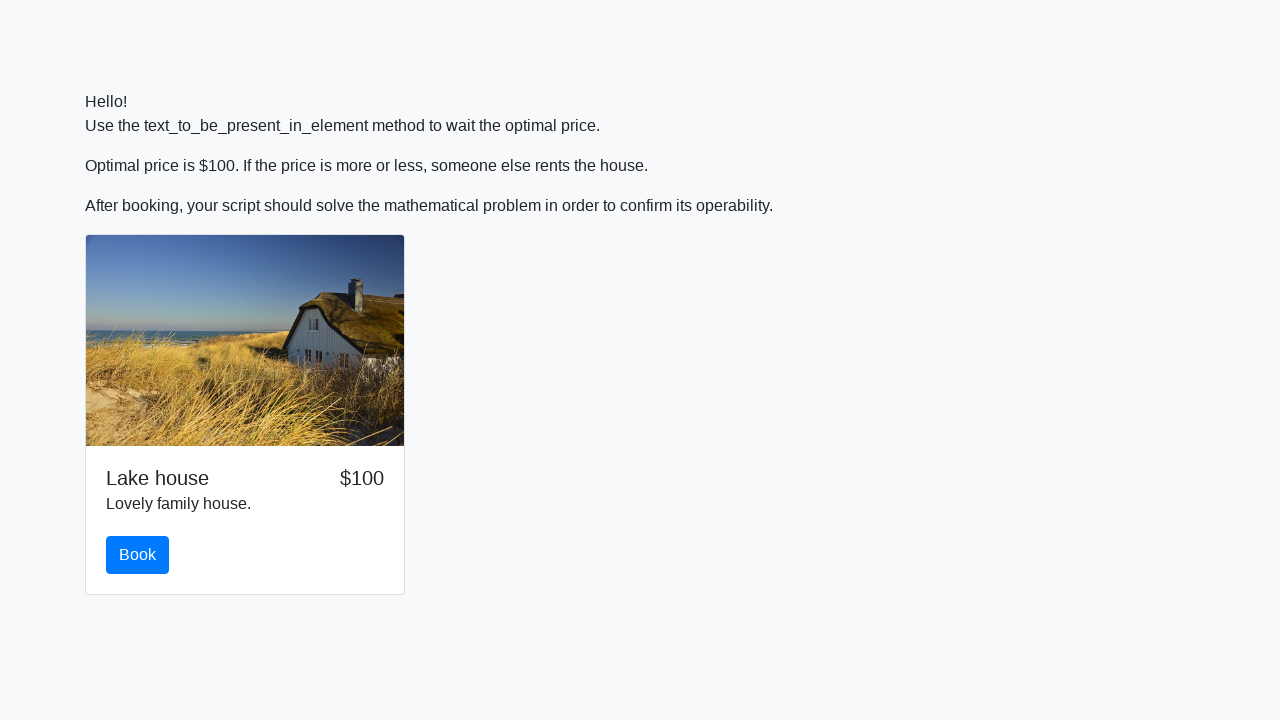

Clicked the book button at (138, 555) on #book
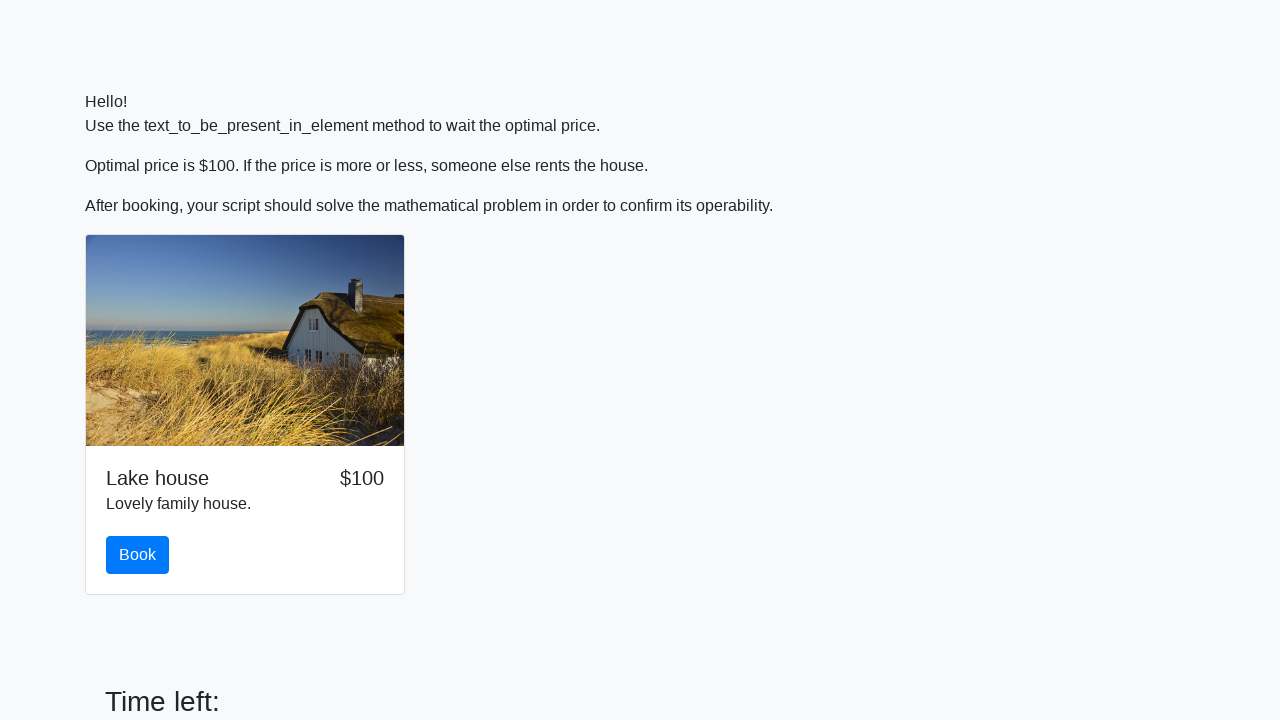

Retrieved the input value for calculation
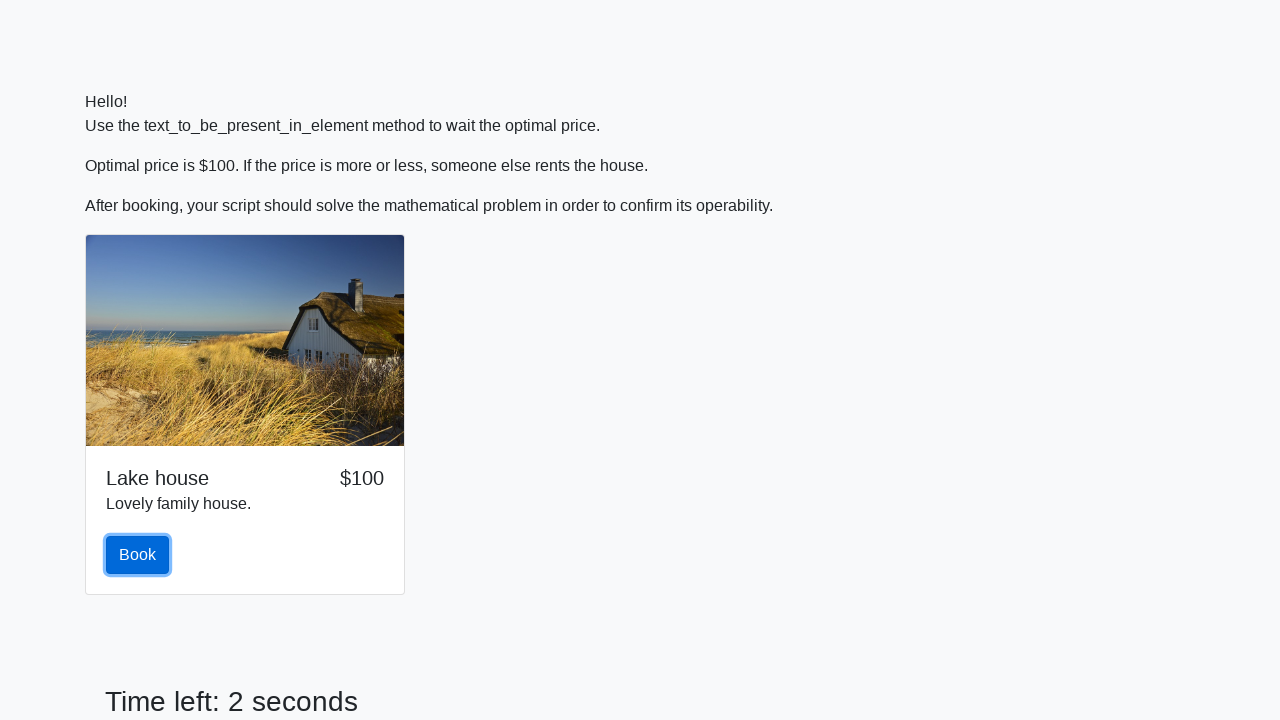

Calculated the math answer: 1.3763024517877391
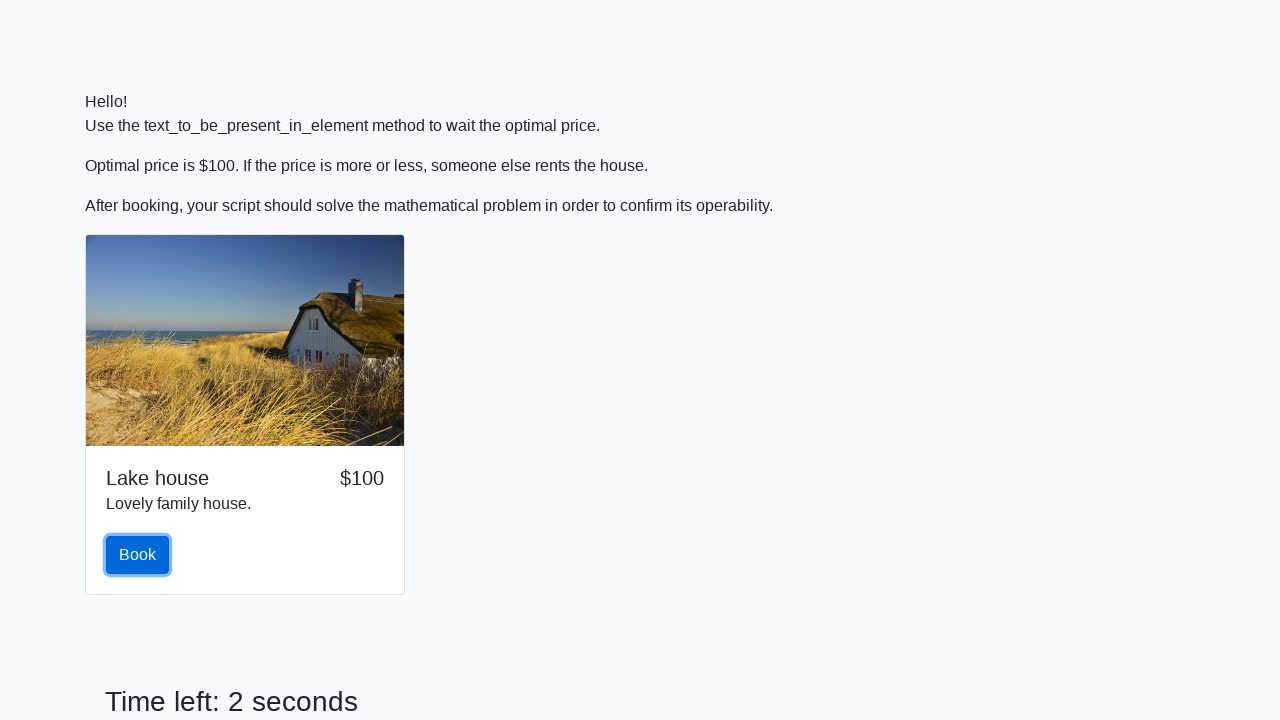

Filled in the calculated answer on #answer
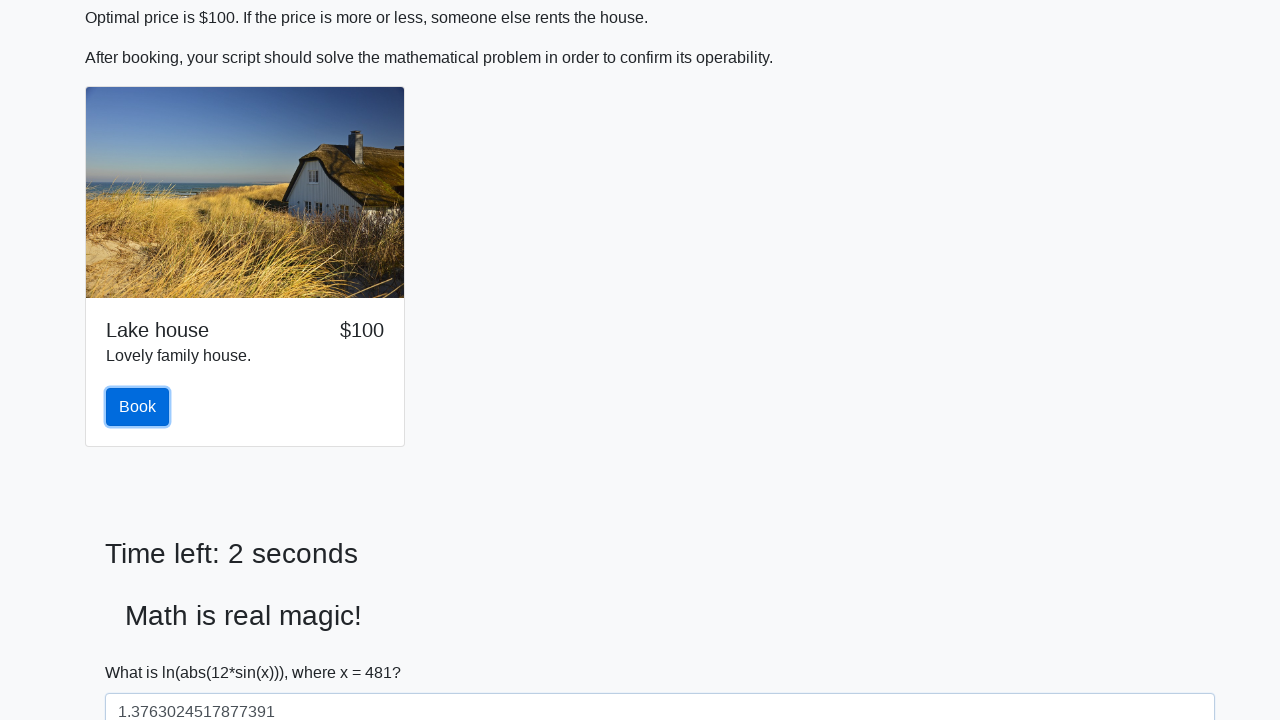

Submitted the form at (143, 651) on button[type='submit']
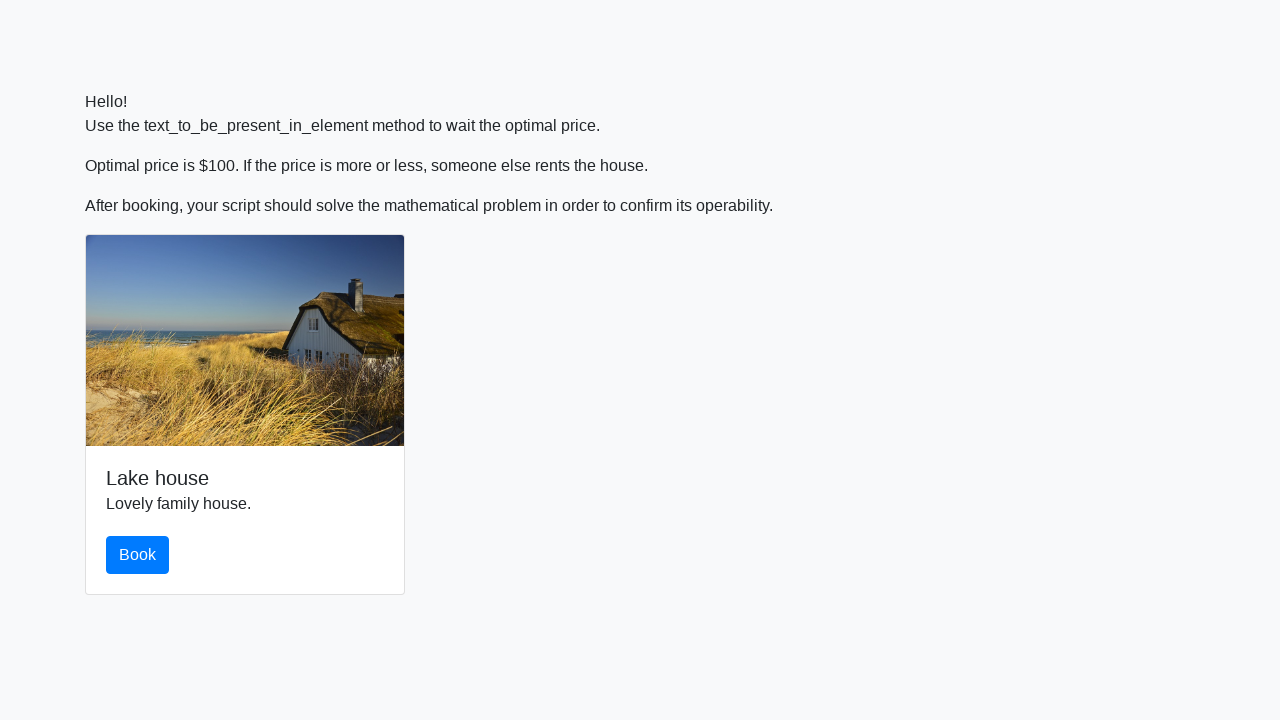

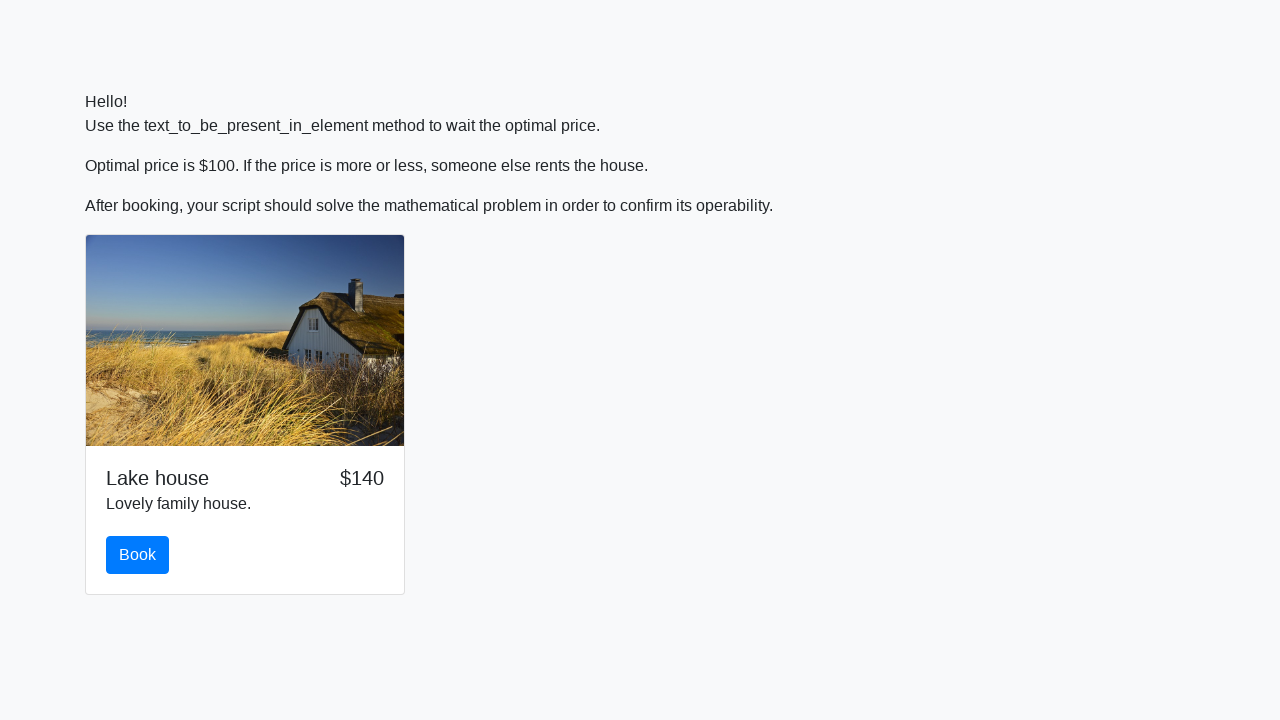